Tests a math quiz form by reading two numbers from the page, calculating their sum, selecting the correct answer from a dropdown menu, and submitting the form.

Starting URL: http://suninjuly.github.io/selects1.html

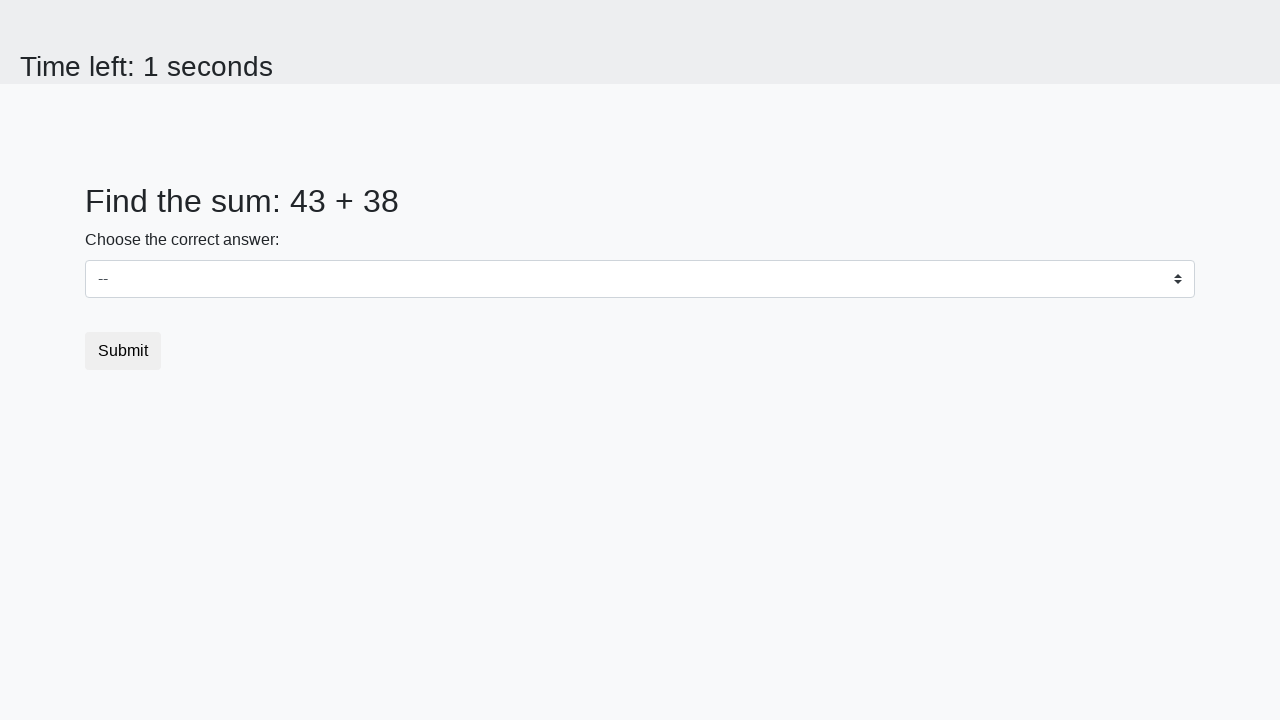

Read first number from #num1 element
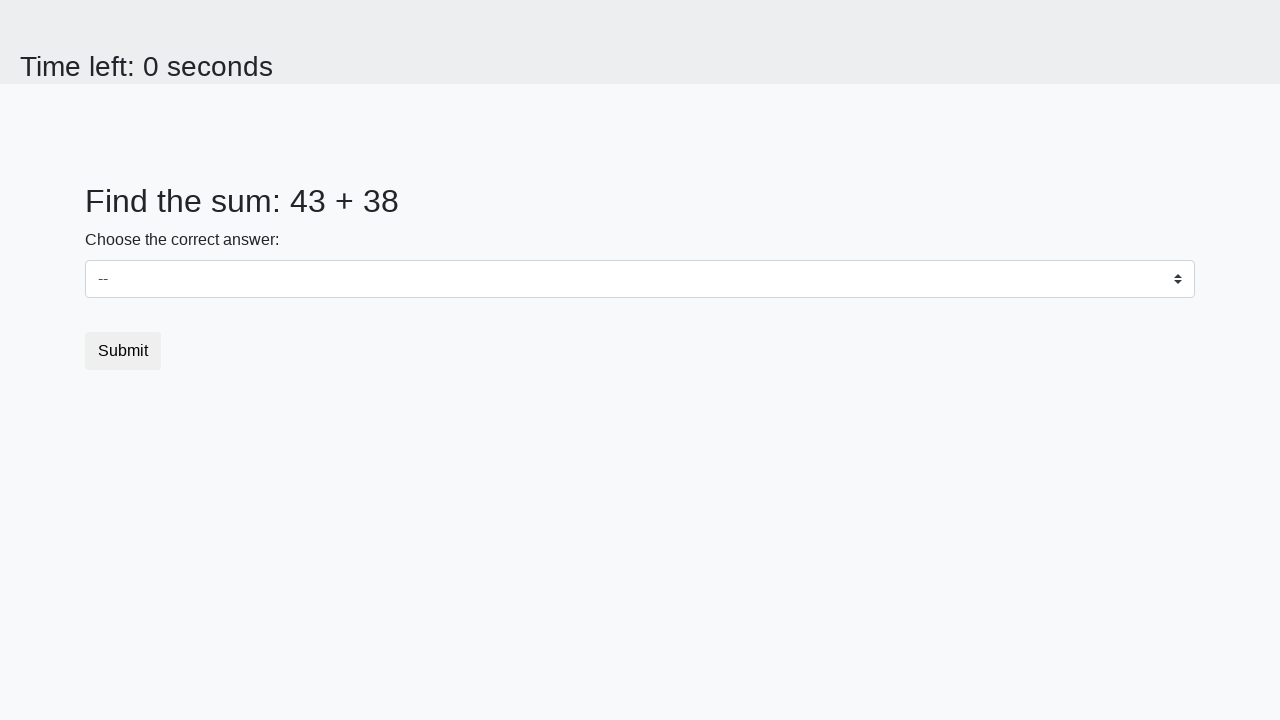

Read second number from #num2 element
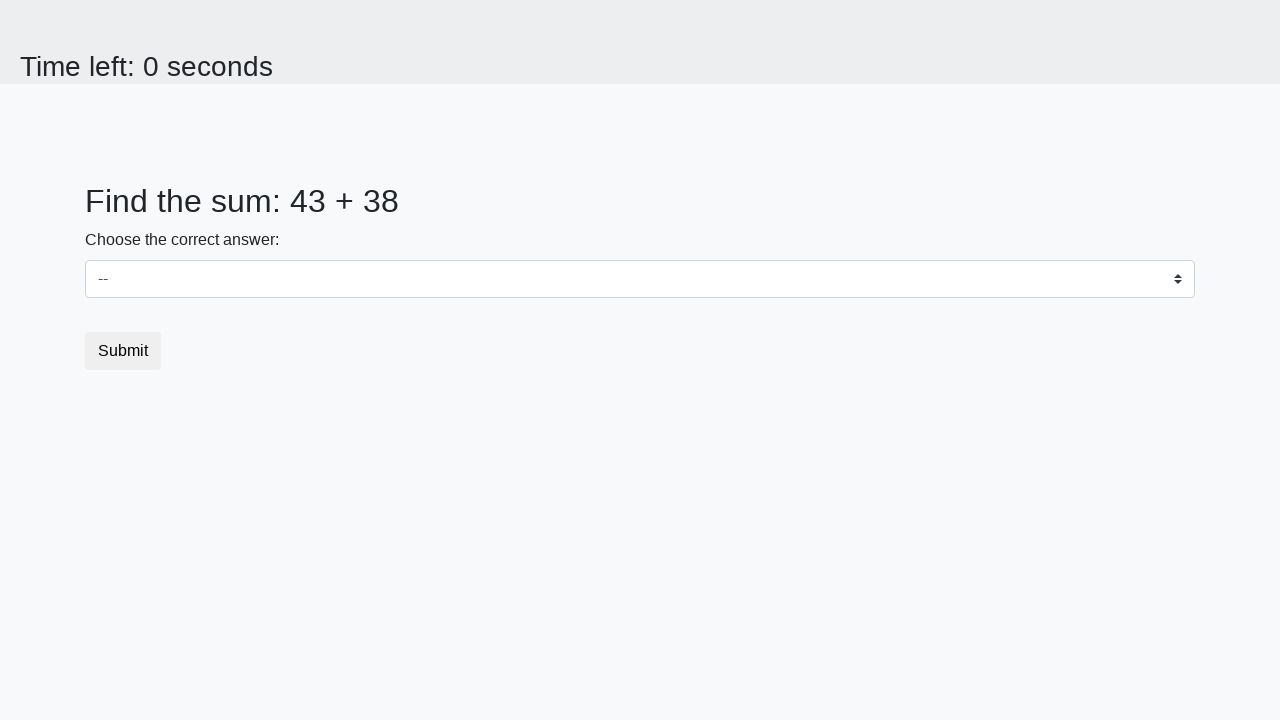

Calculated sum: 43 + 38 = 81
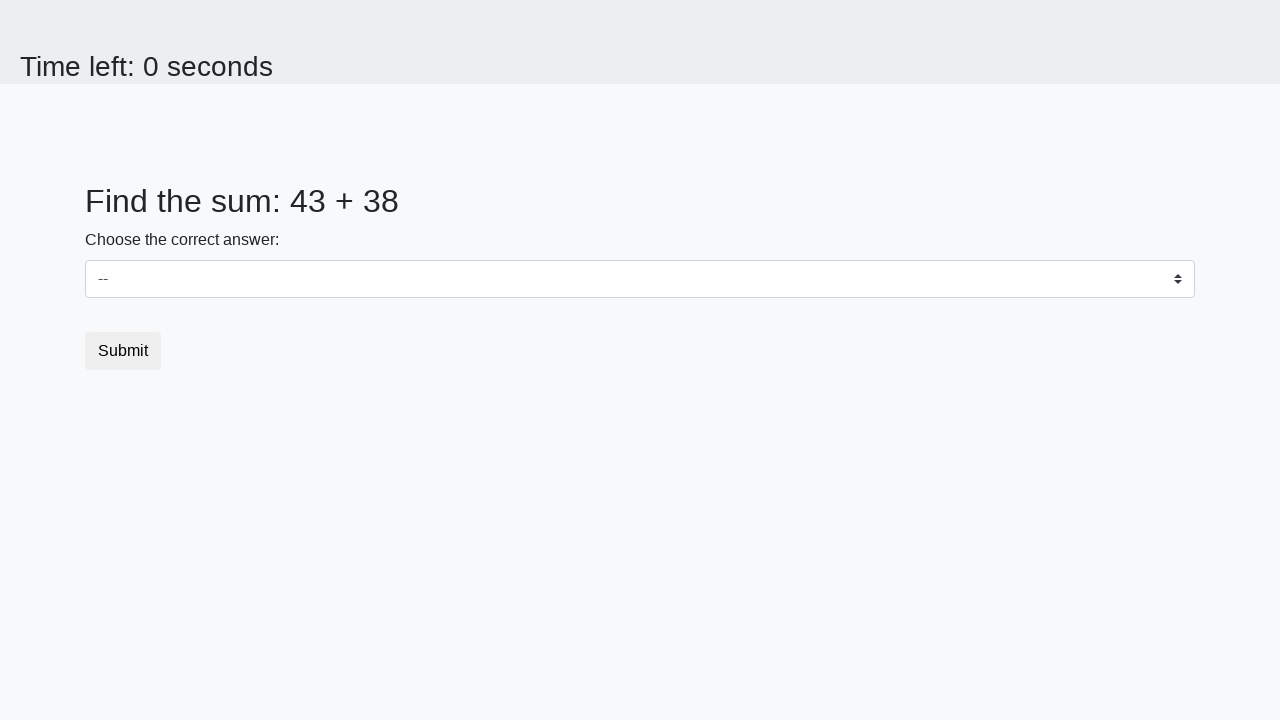

Selected answer '81' from dropdown menu on select
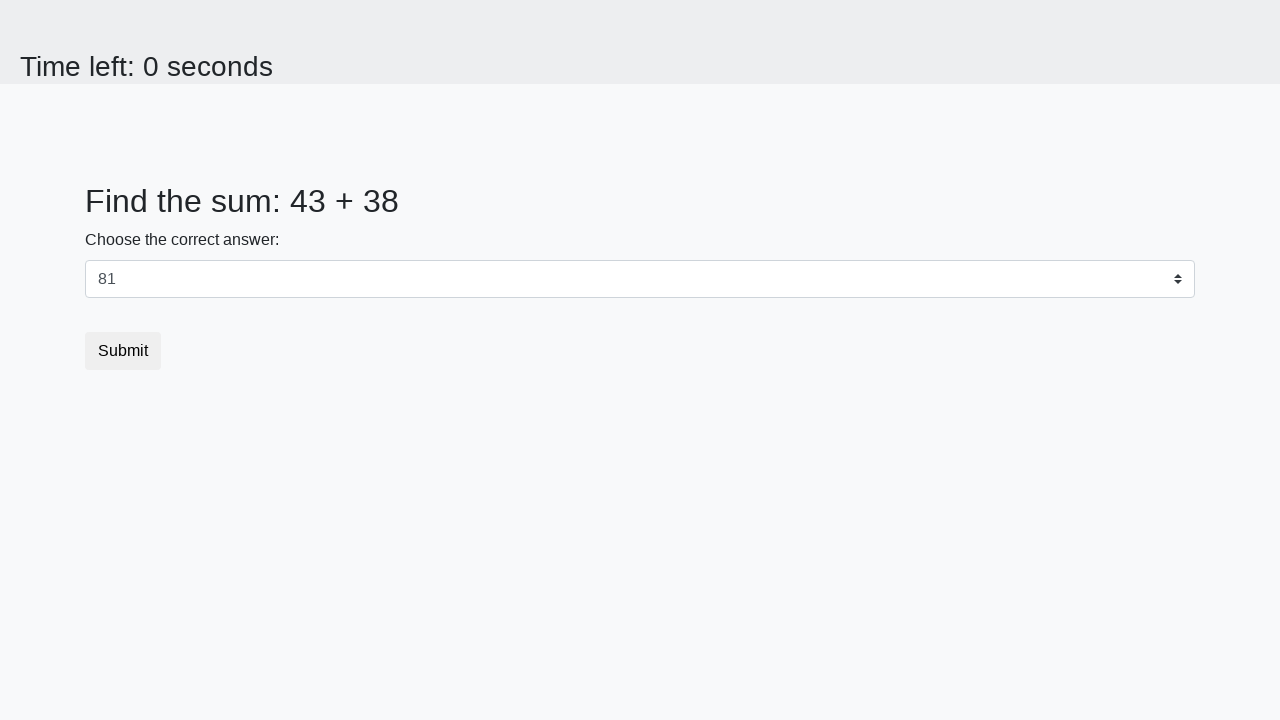

Clicked submit button to complete the quiz at (123, 351) on .btn-default
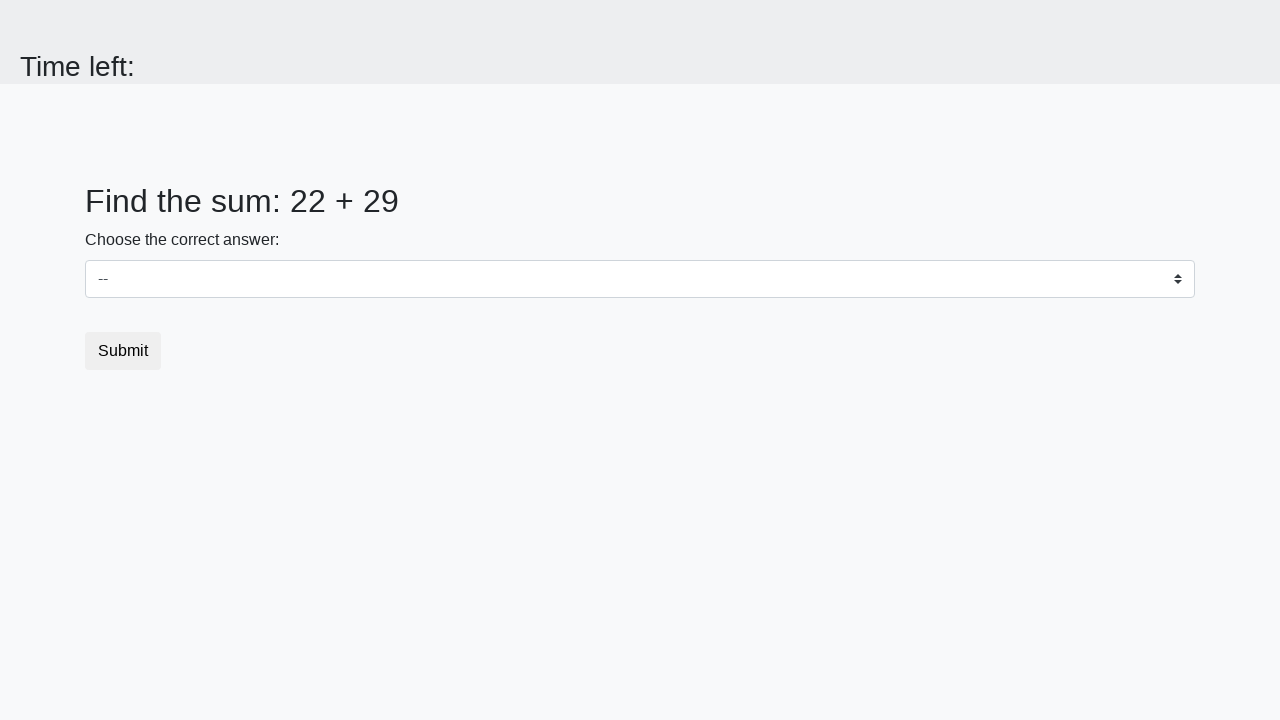

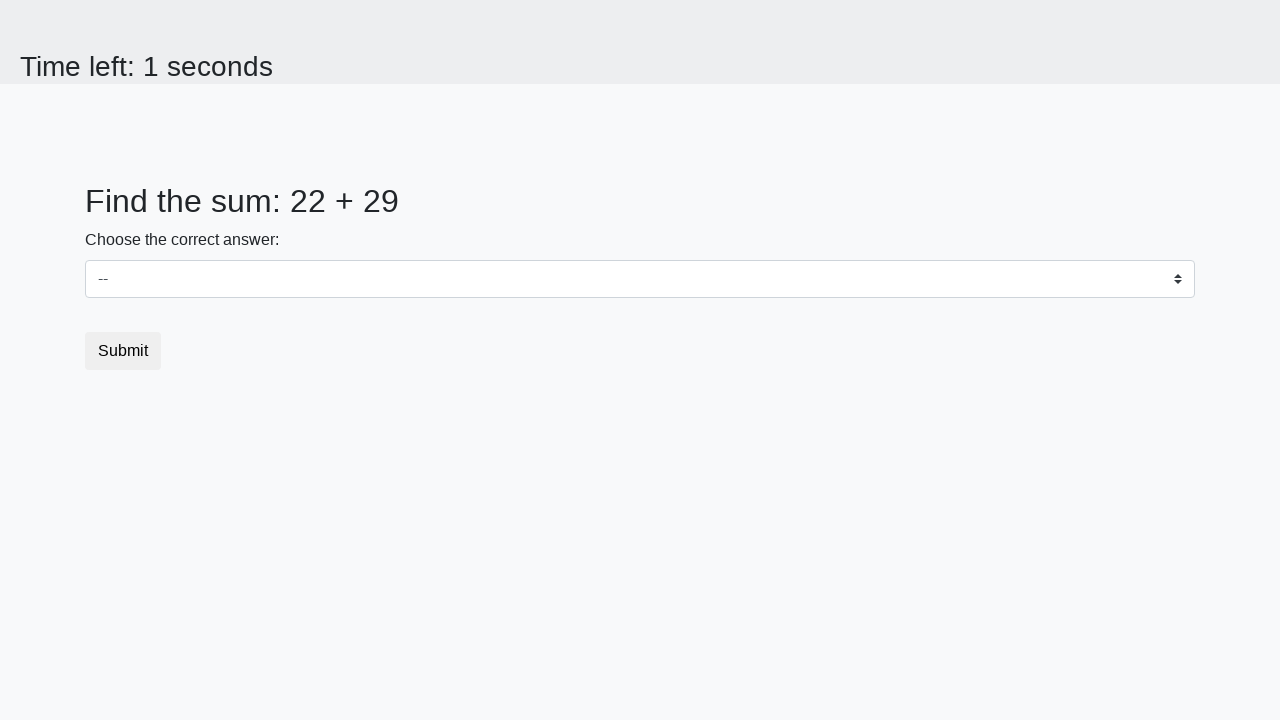